Tests scrolling functionality on a page and within a table element, then validates the sum of table values matches the displayed total

Starting URL: https://rahulshettyacademy.com/AutomationPractice/

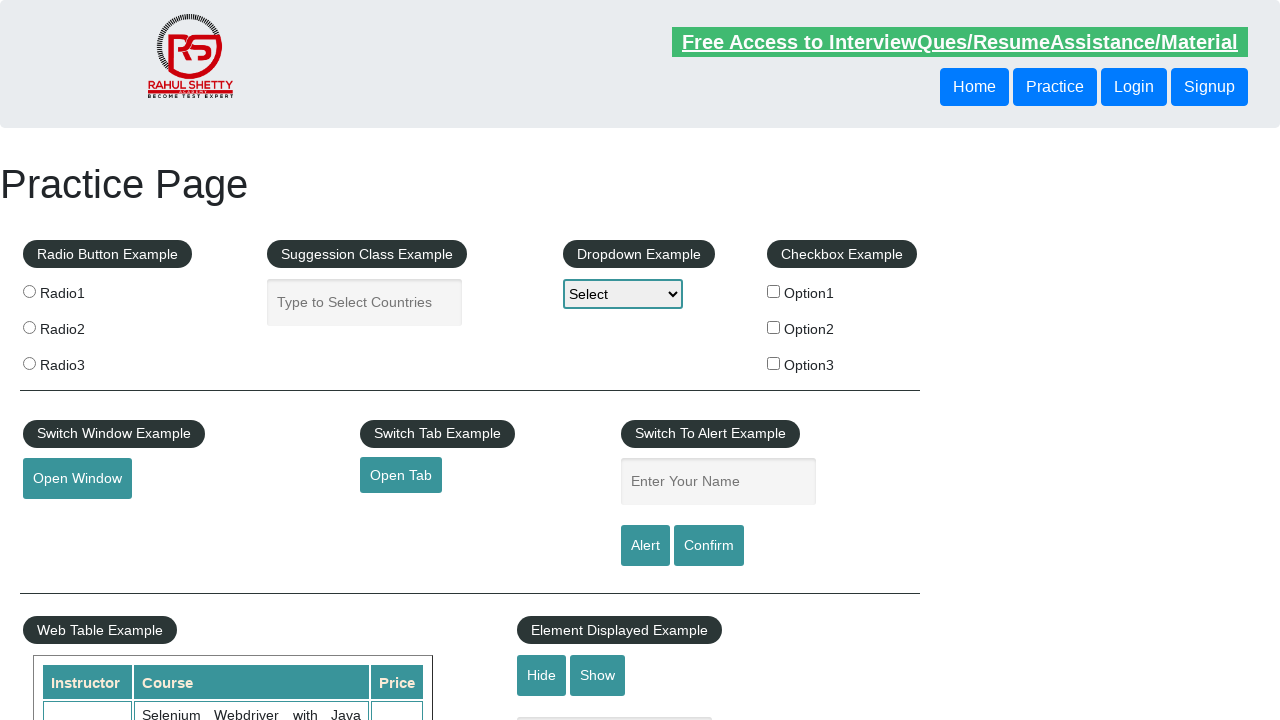

Scrolled down main window by 500 pixels
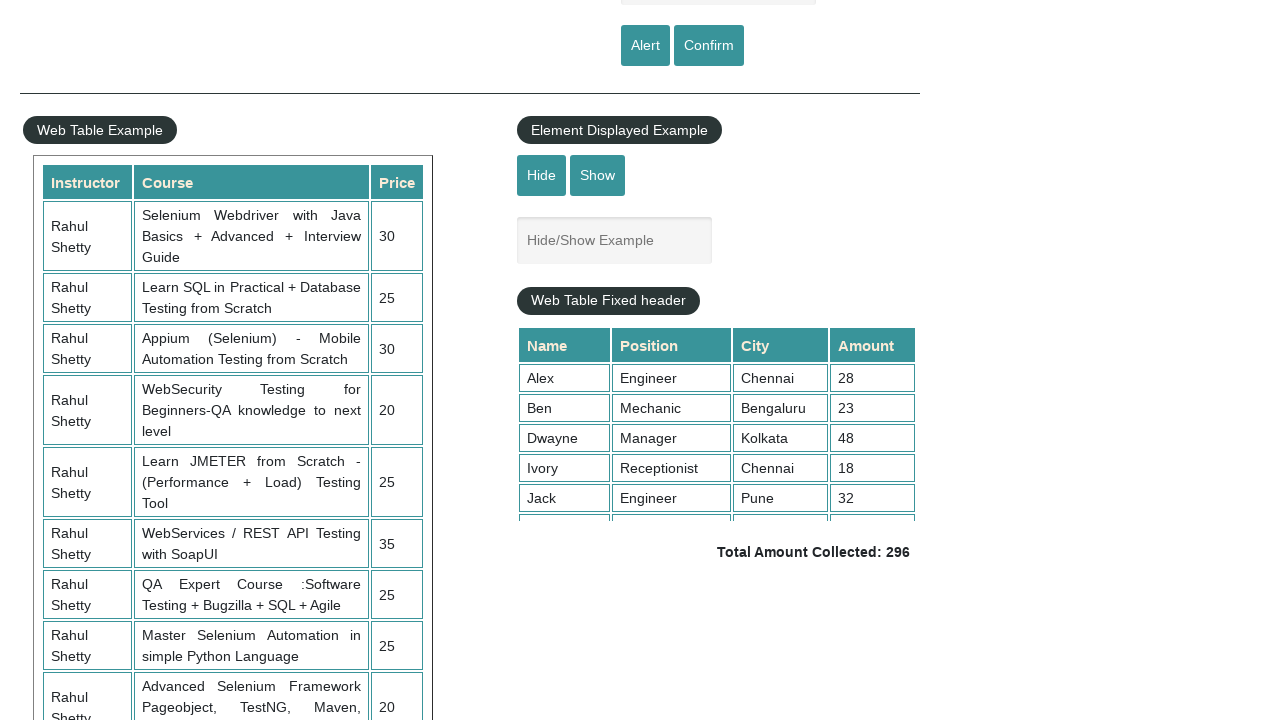

Waited 2 seconds for scroll animation to complete
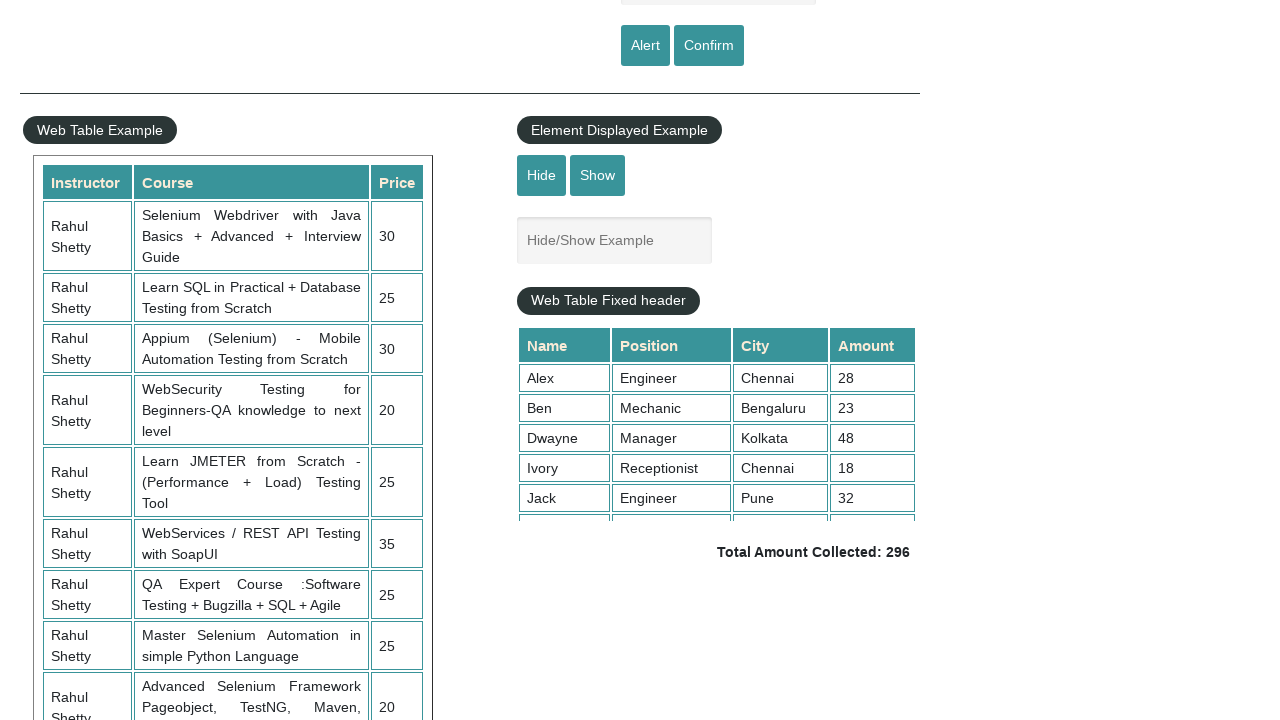

Scrolled table element down by 500 pixels
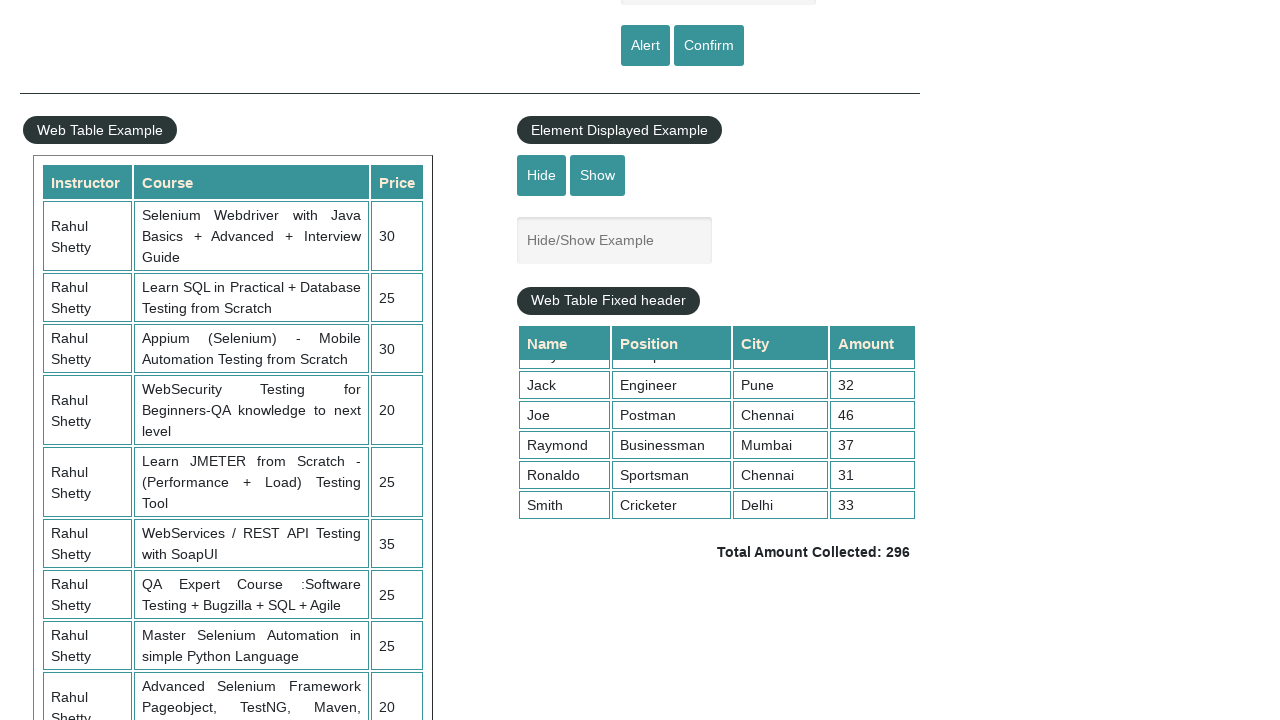

Retrieved all values from 4th column of table
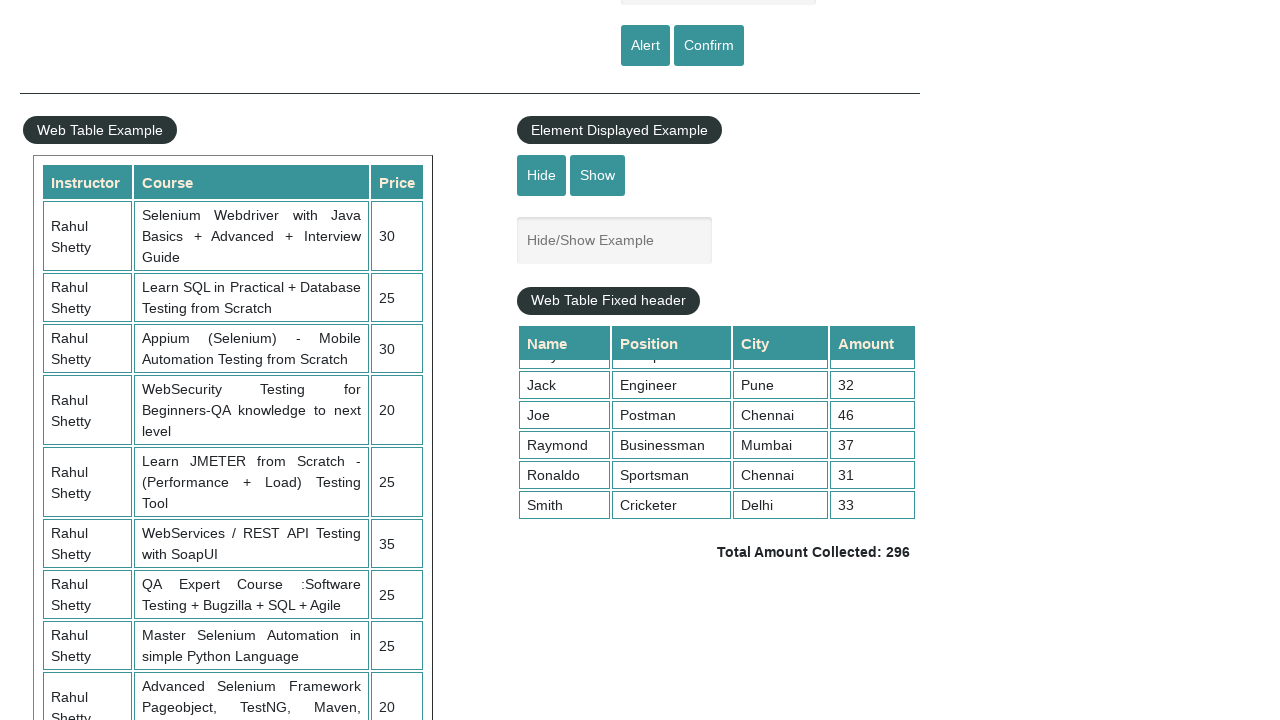

Calculated sum of table values: 296
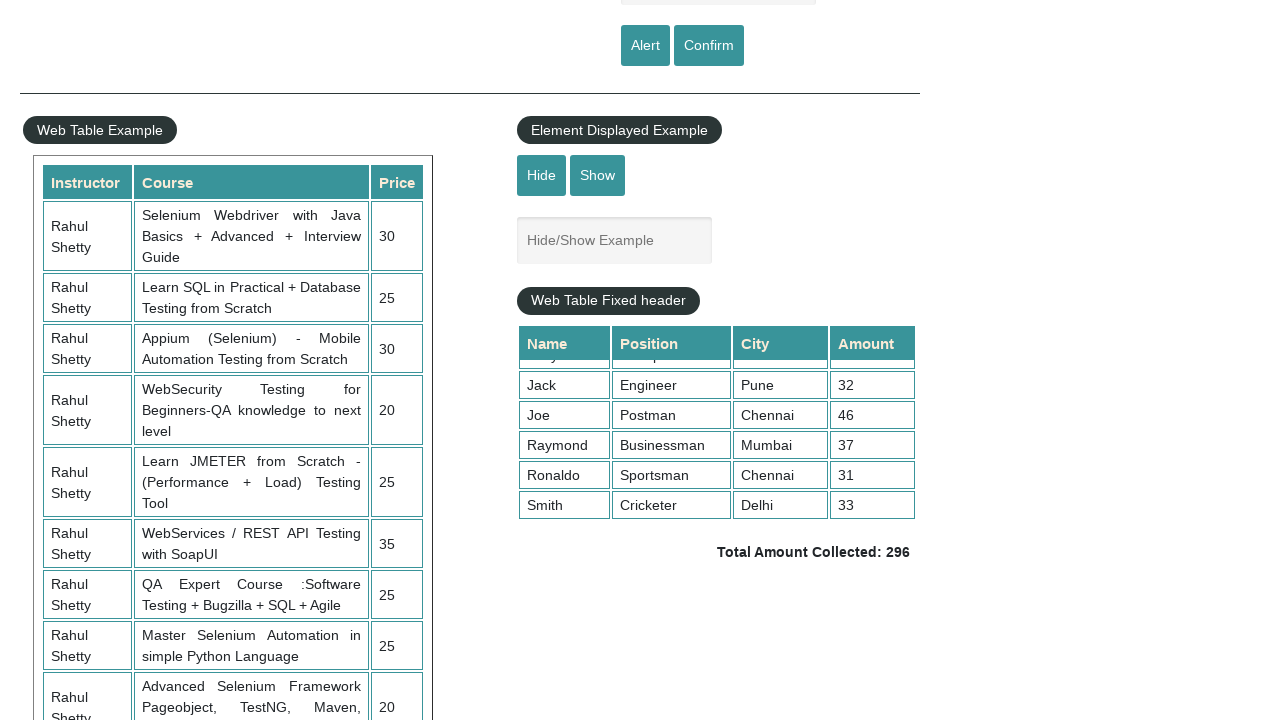

Retrieved displayed total amount from page
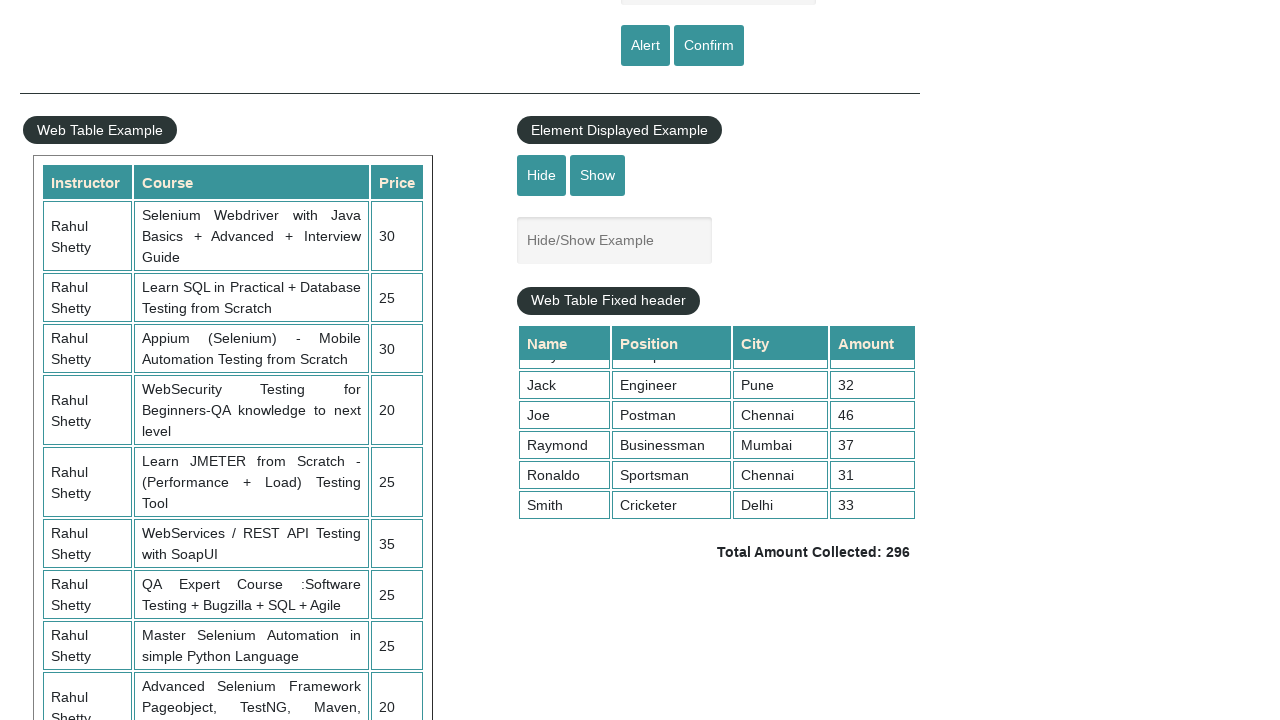

Parsed displayed total value: 296
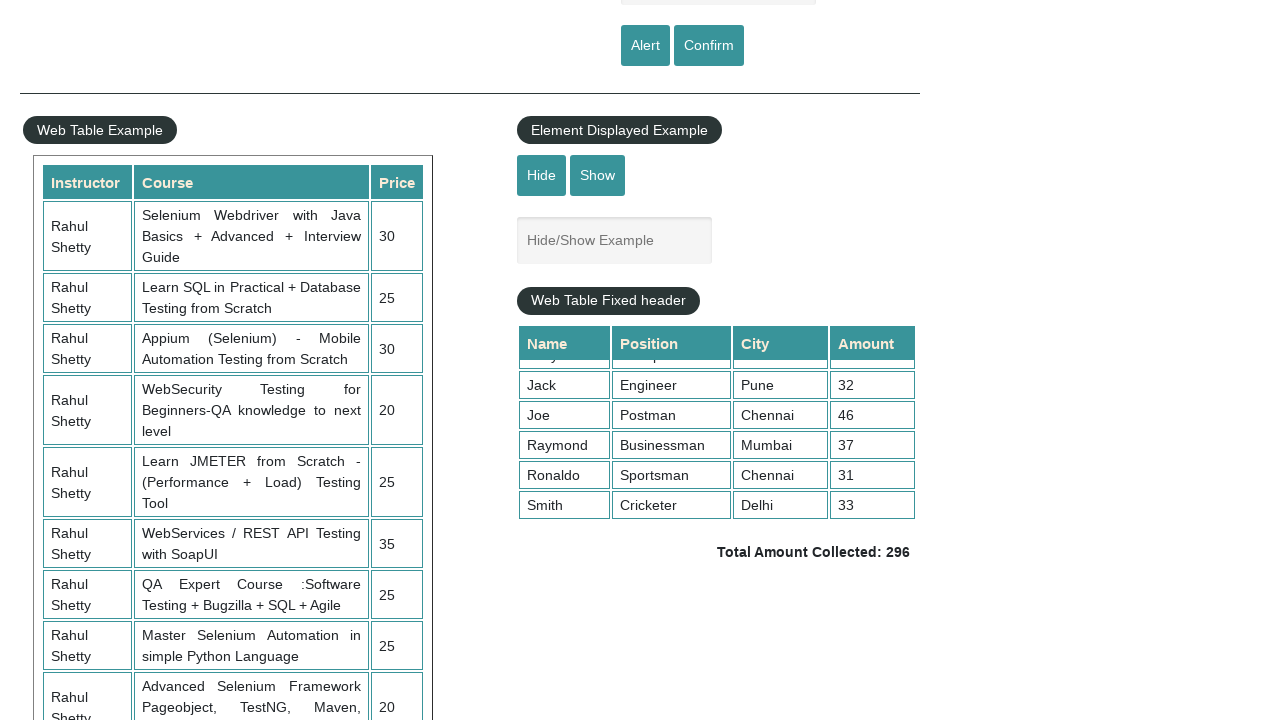

Validated that calculated sum (296) matches displayed total (296)
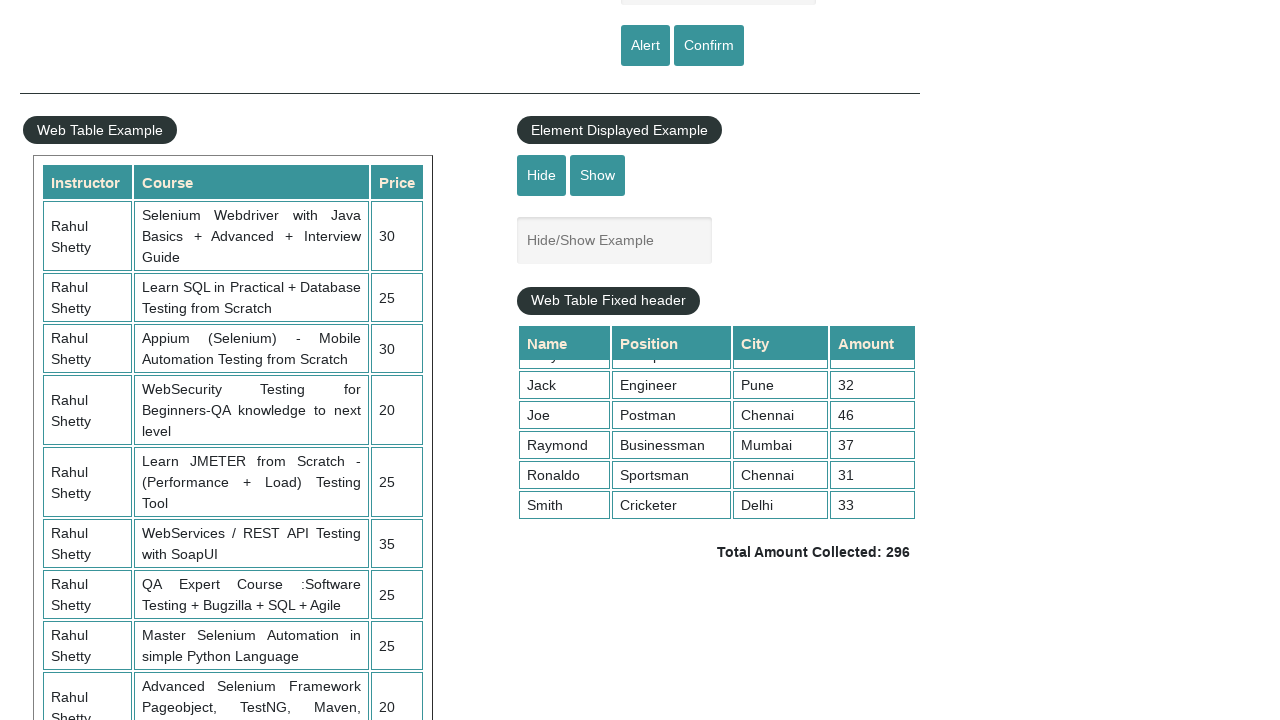

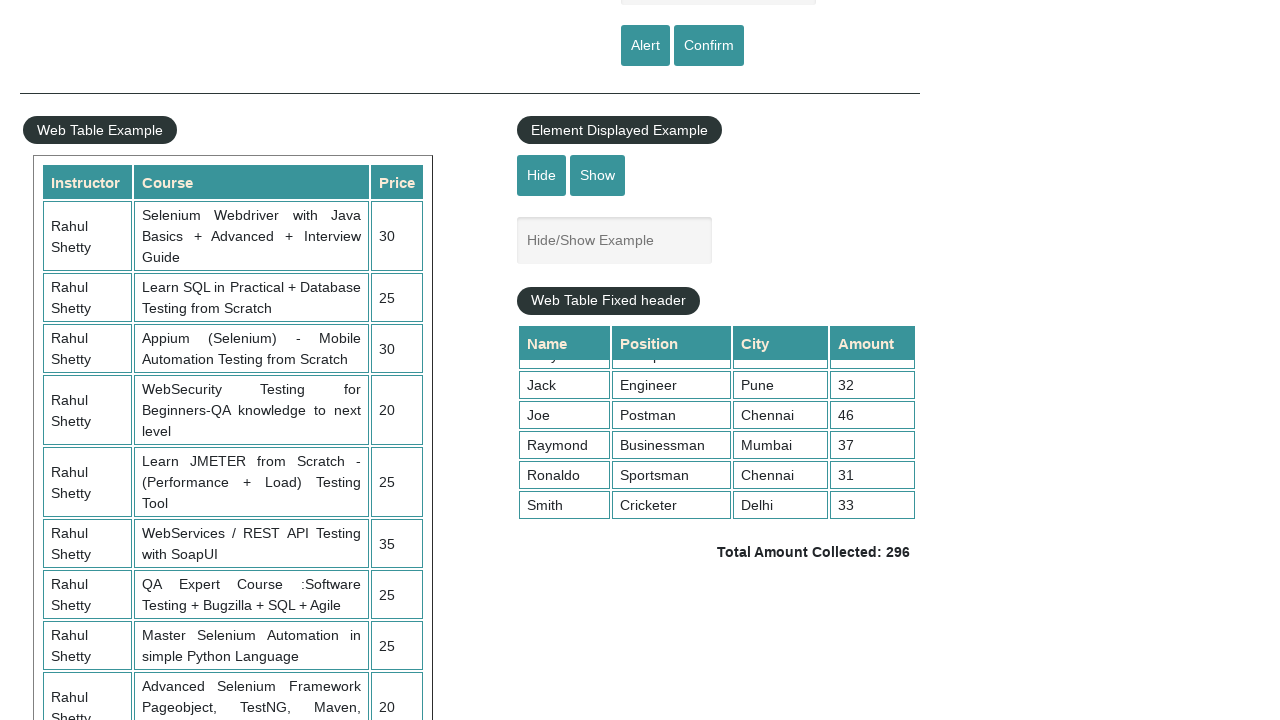